Tests checkbox functionality by checking and unchecking the first checkbox, verifying its state, and counting total checkboxes on the page

Starting URL: https://rahulshettyacademy.com/AutomationPractice/

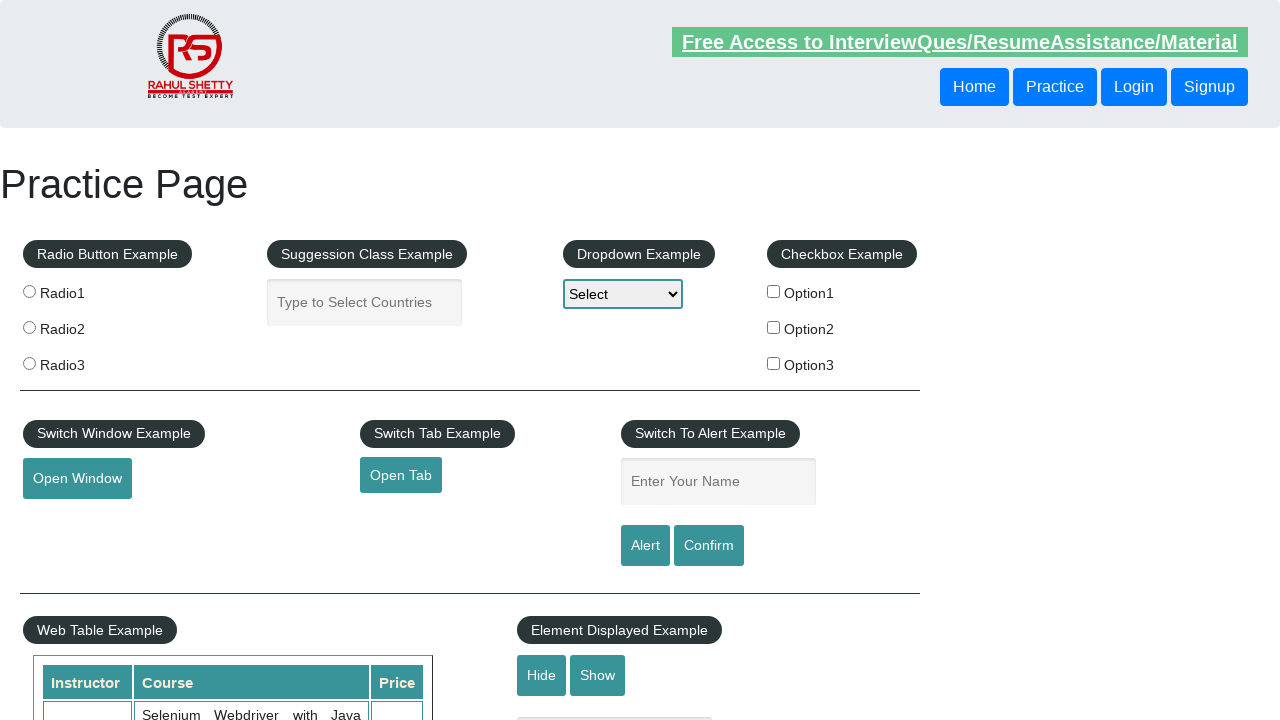

Clicked the first checkbox to check it at (774, 291) on input[id='checkBoxOption1']
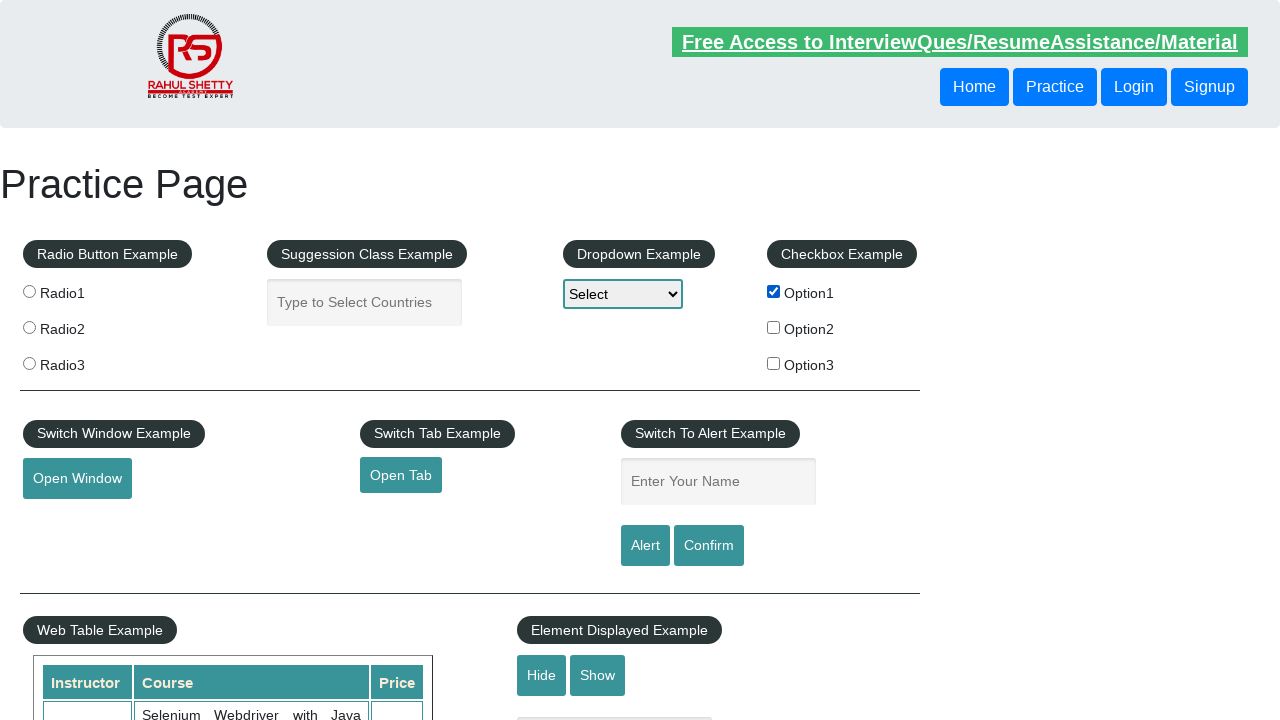

Verified that the first checkbox is checked
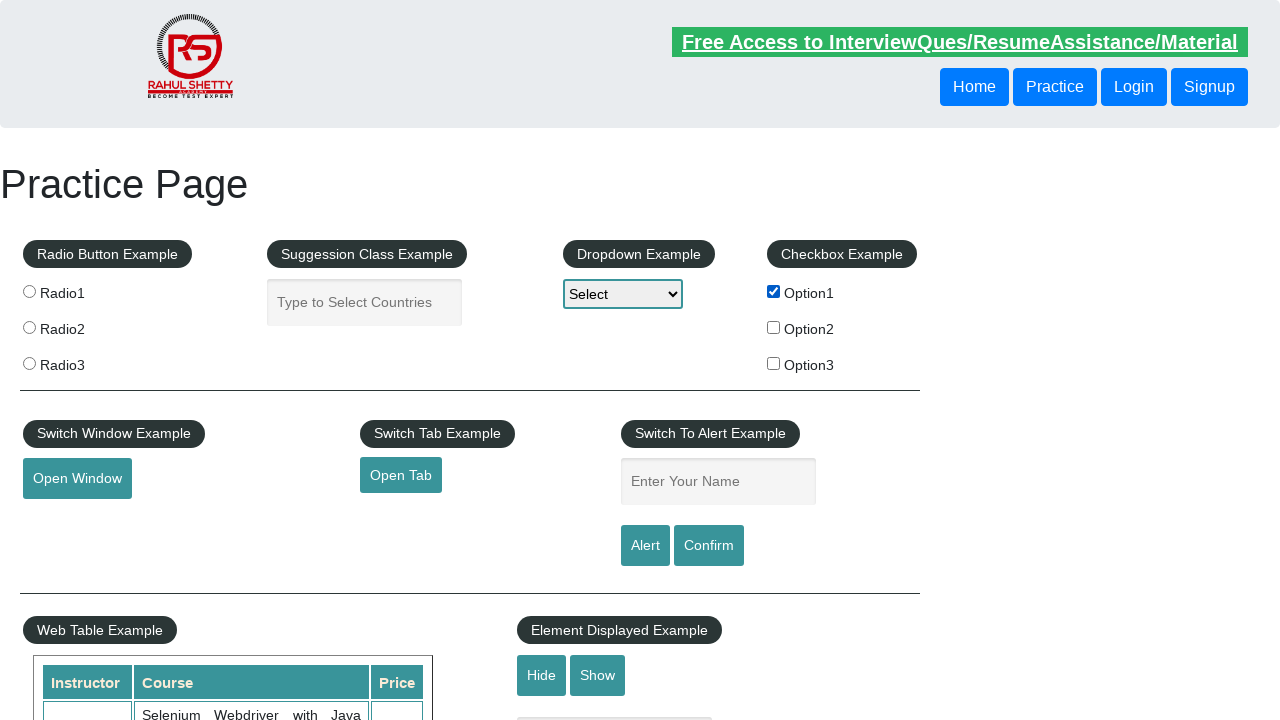

Clicked the first checkbox to uncheck it at (774, 291) on input[id='checkBoxOption1']
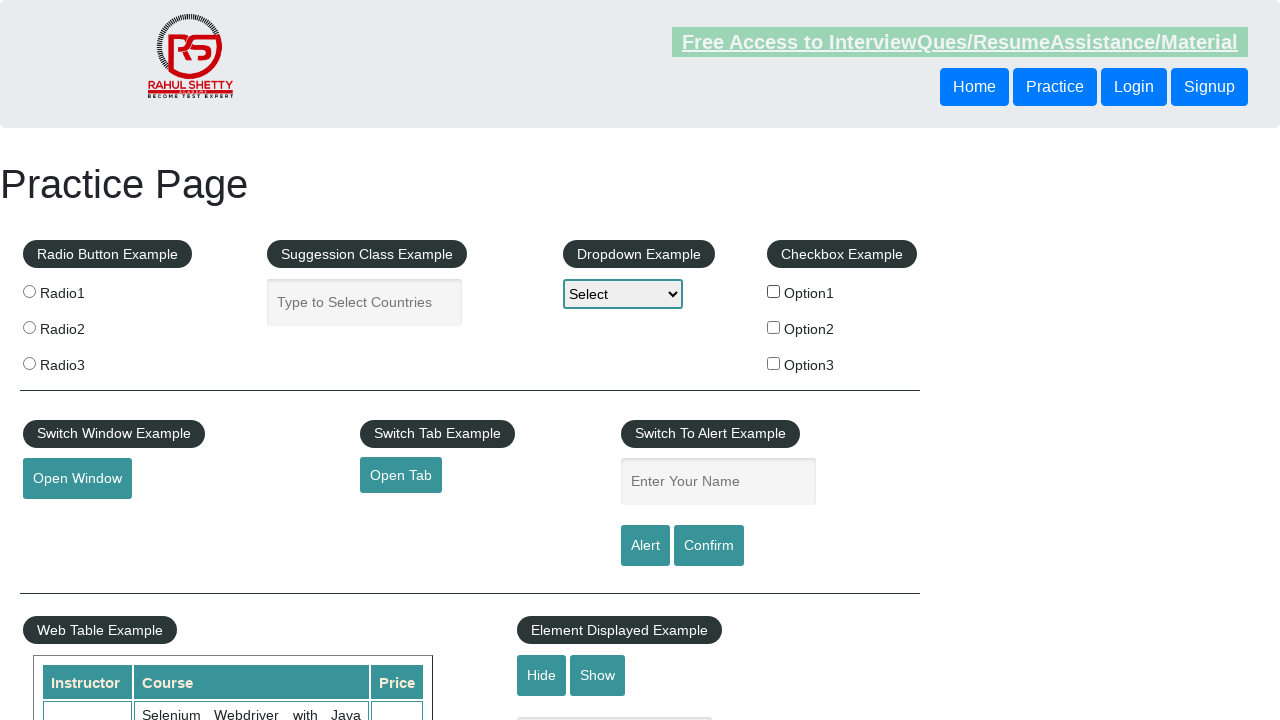

Verified that the first checkbox is unchecked
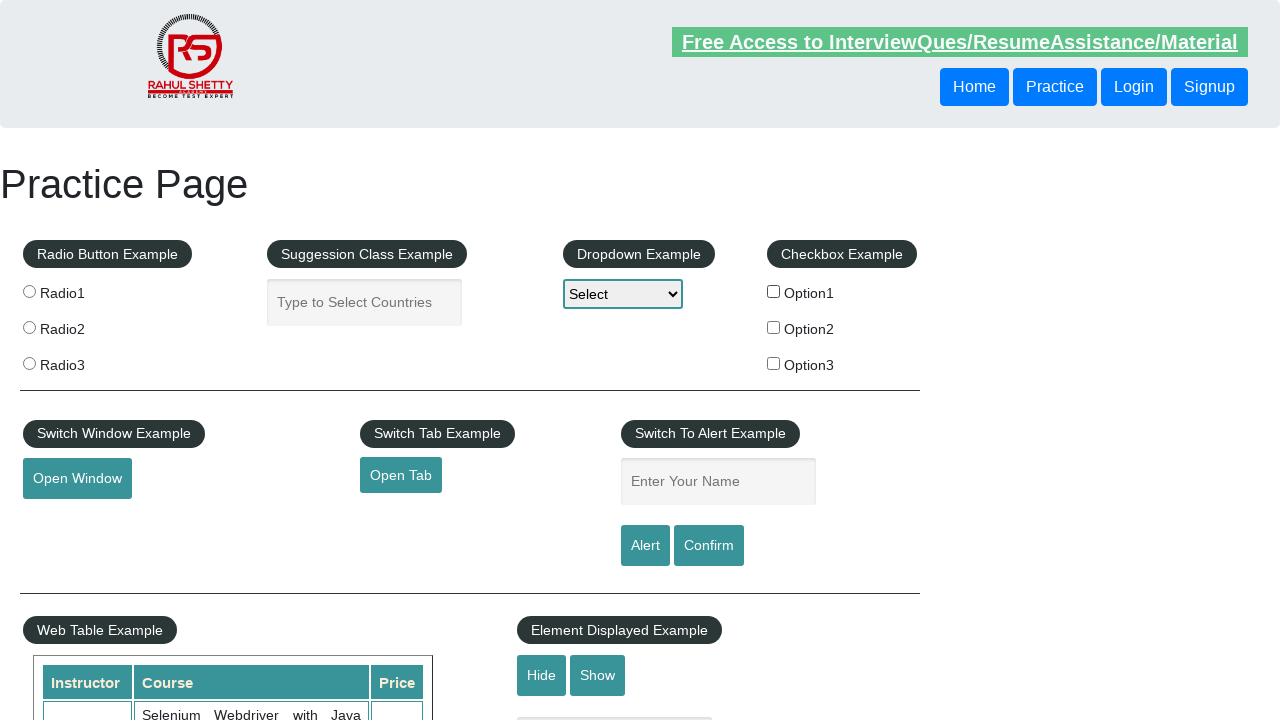

Retrieved all checkboxes with id containing 'checkBoxOption'
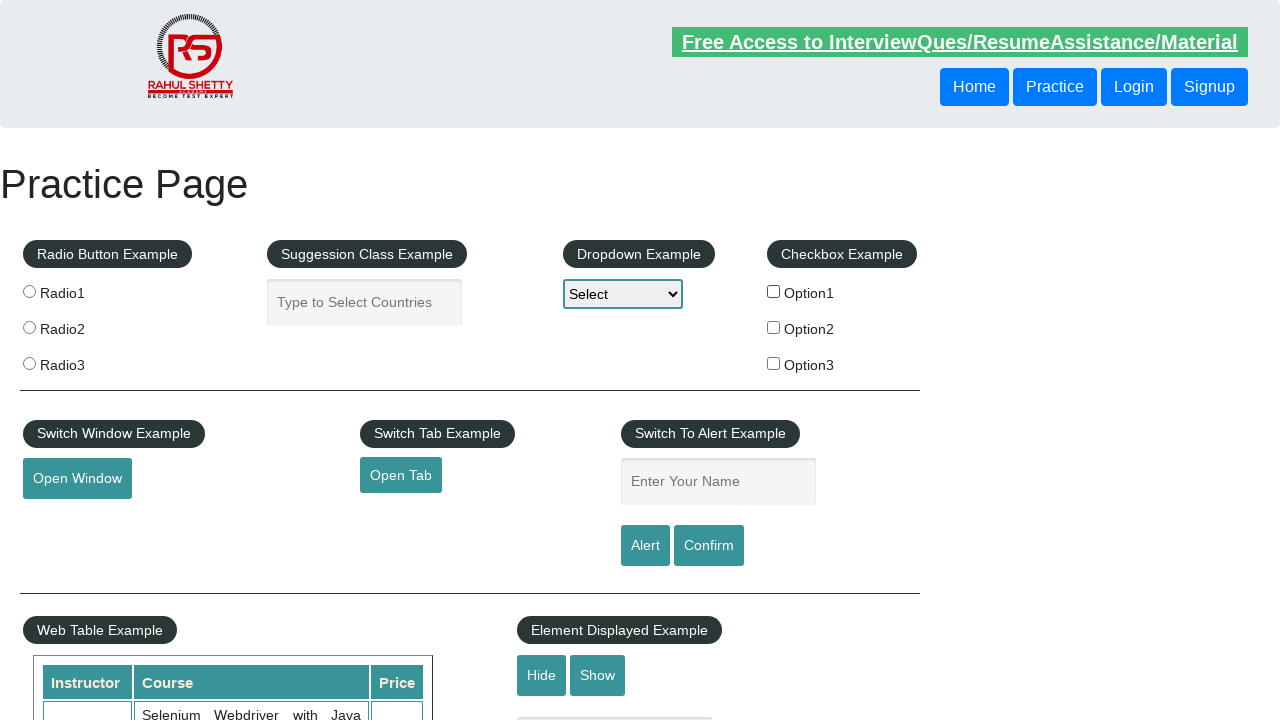

Counted total checkboxes on the page: 3
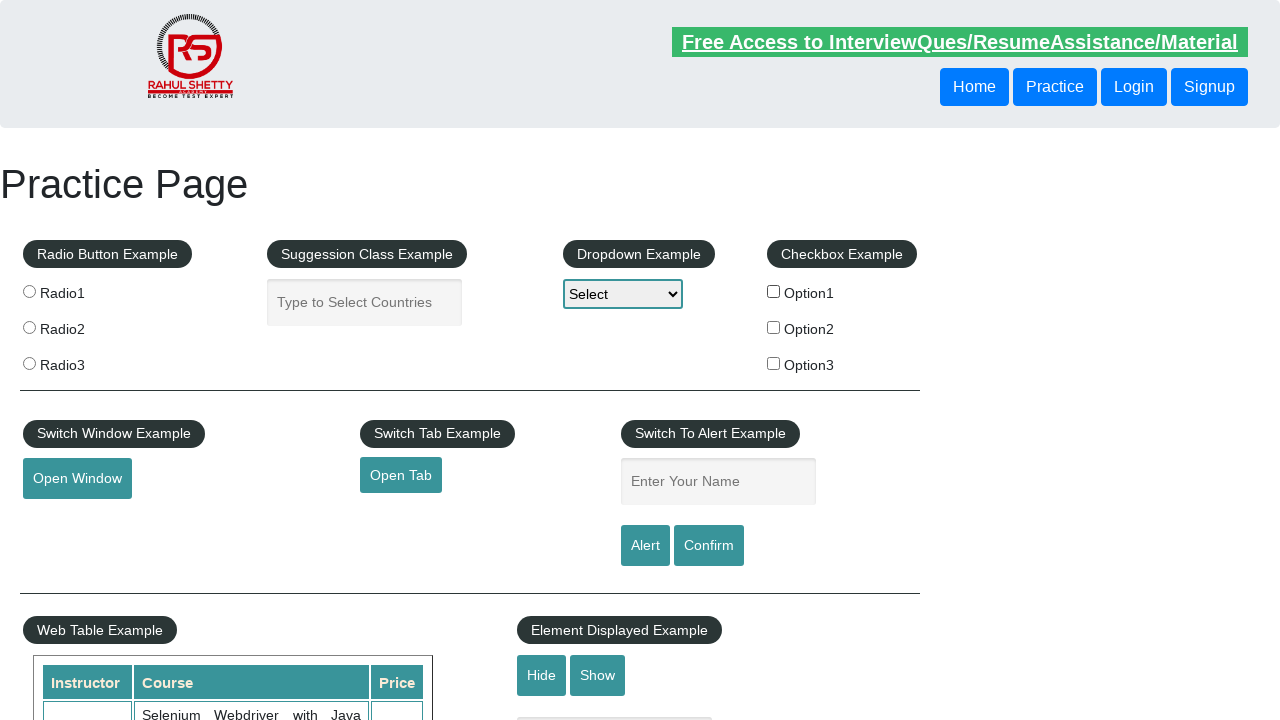

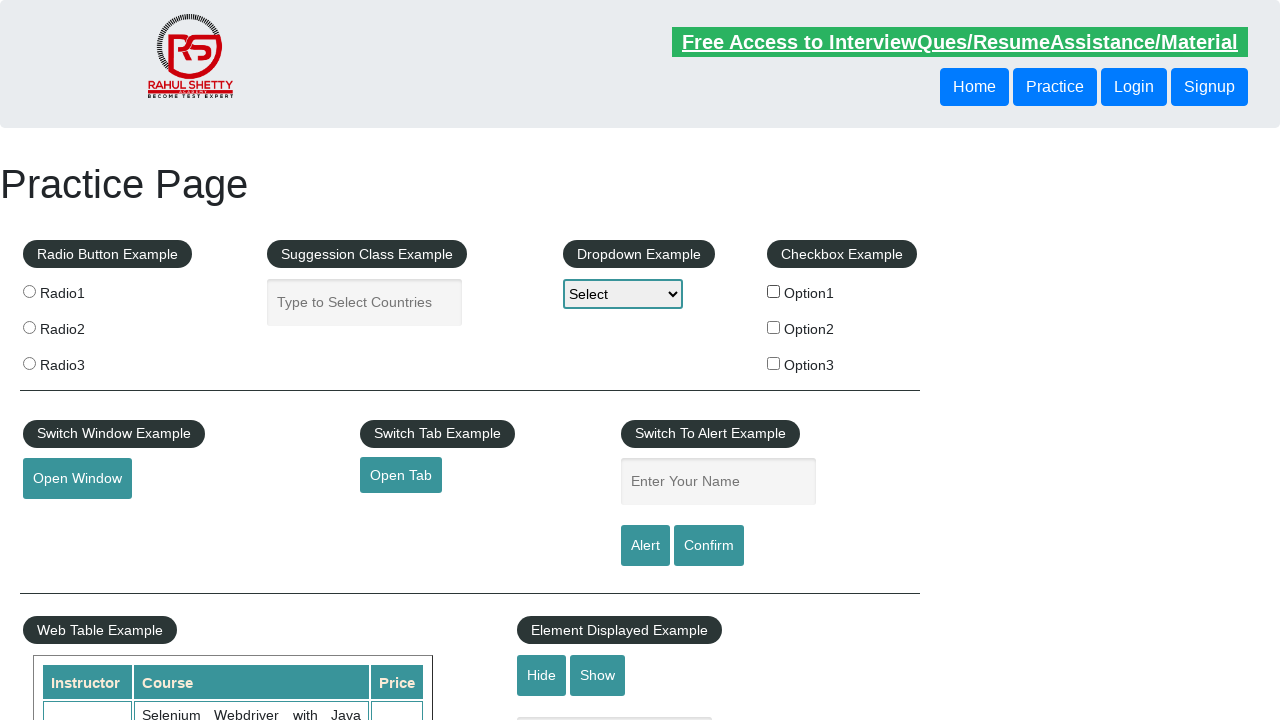